Tests right-click context menu functionality, alert handling, and navigation to a new window to verify page content

Starting URL: https://the-internet.herokuapp.com/context_menu

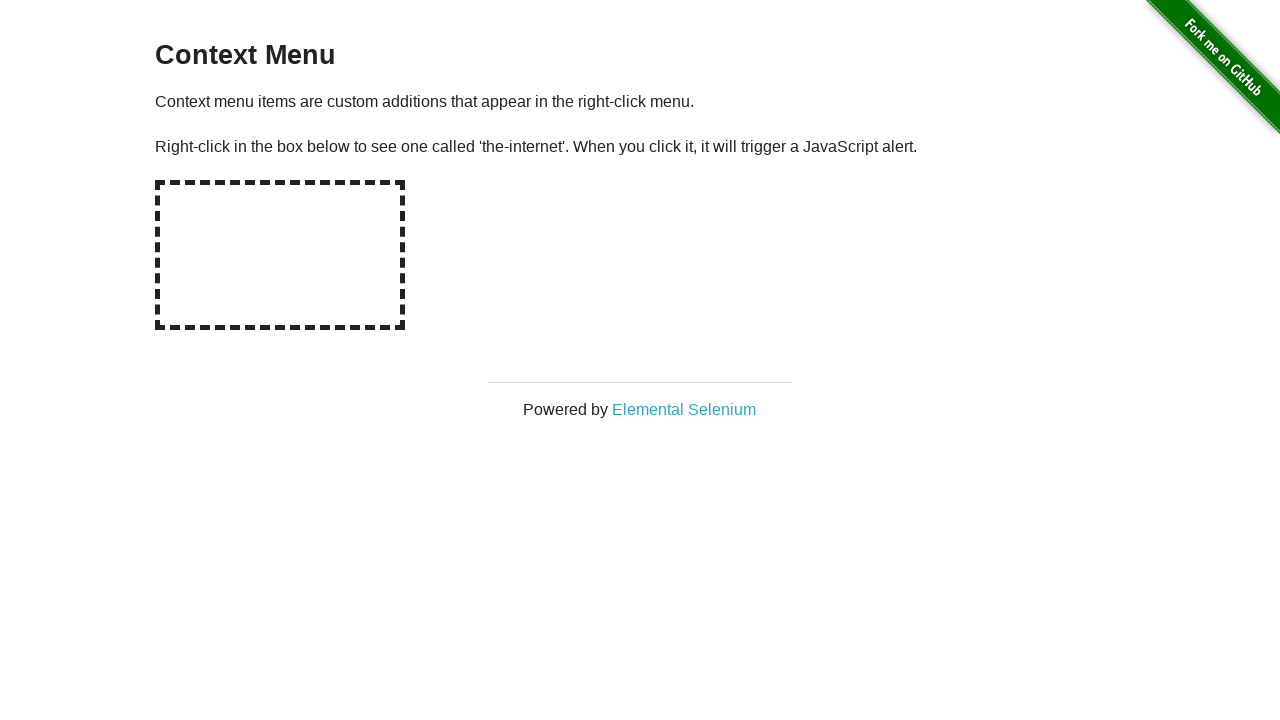

Right-clicked on the hot-spot element to trigger context menu at (280, 255) on #hot-spot
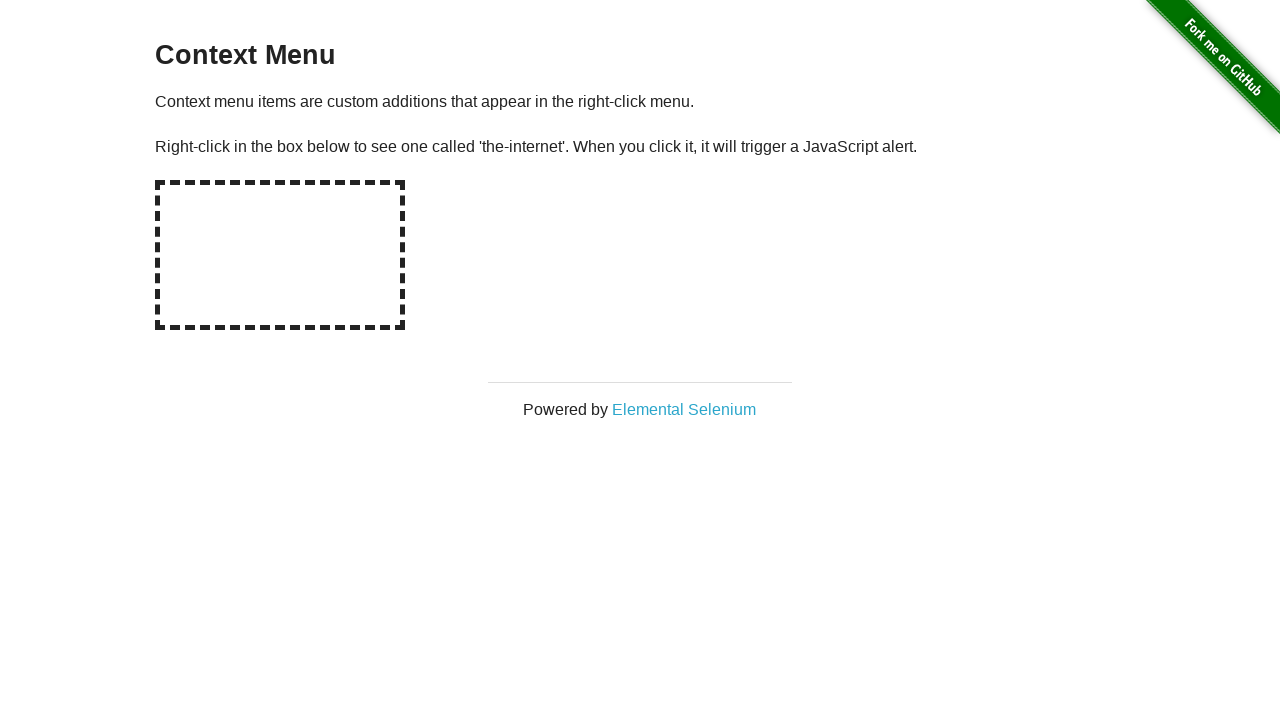

Set up dialog handler to accept alerts
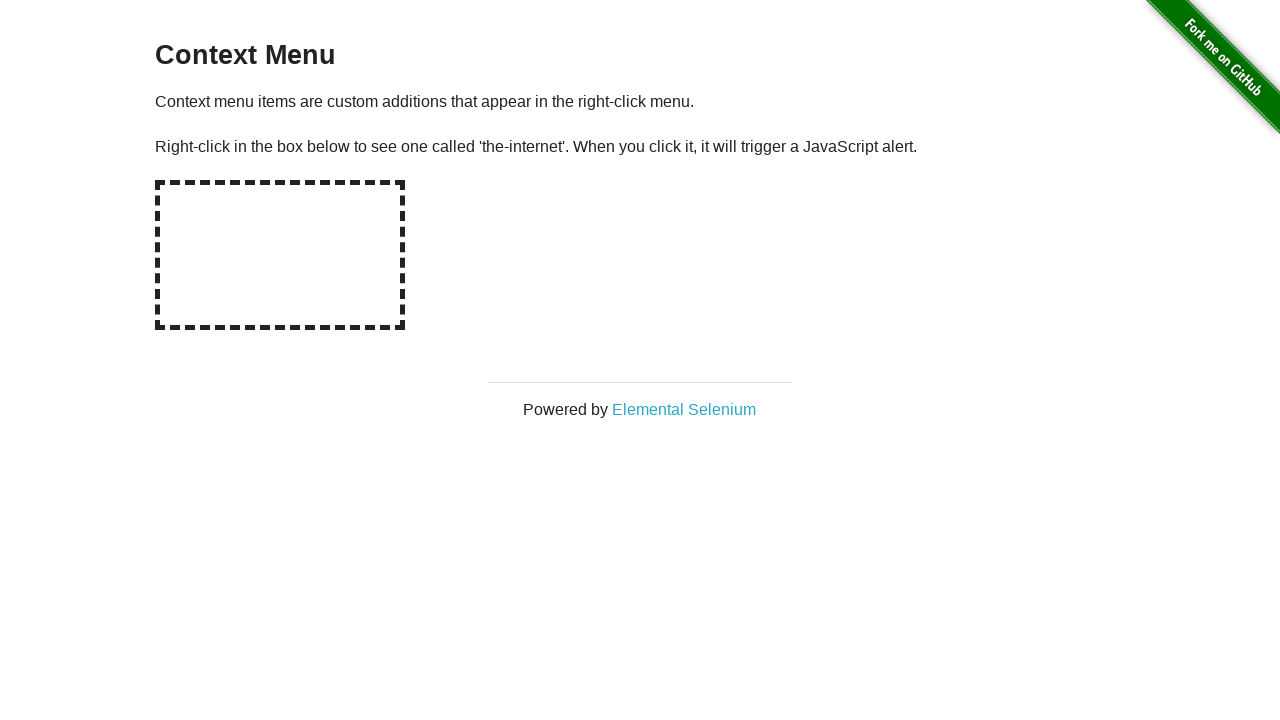

Clicked on the Elemental Selenium link in the context menu at (684, 409) on text='Elemental Selenium'
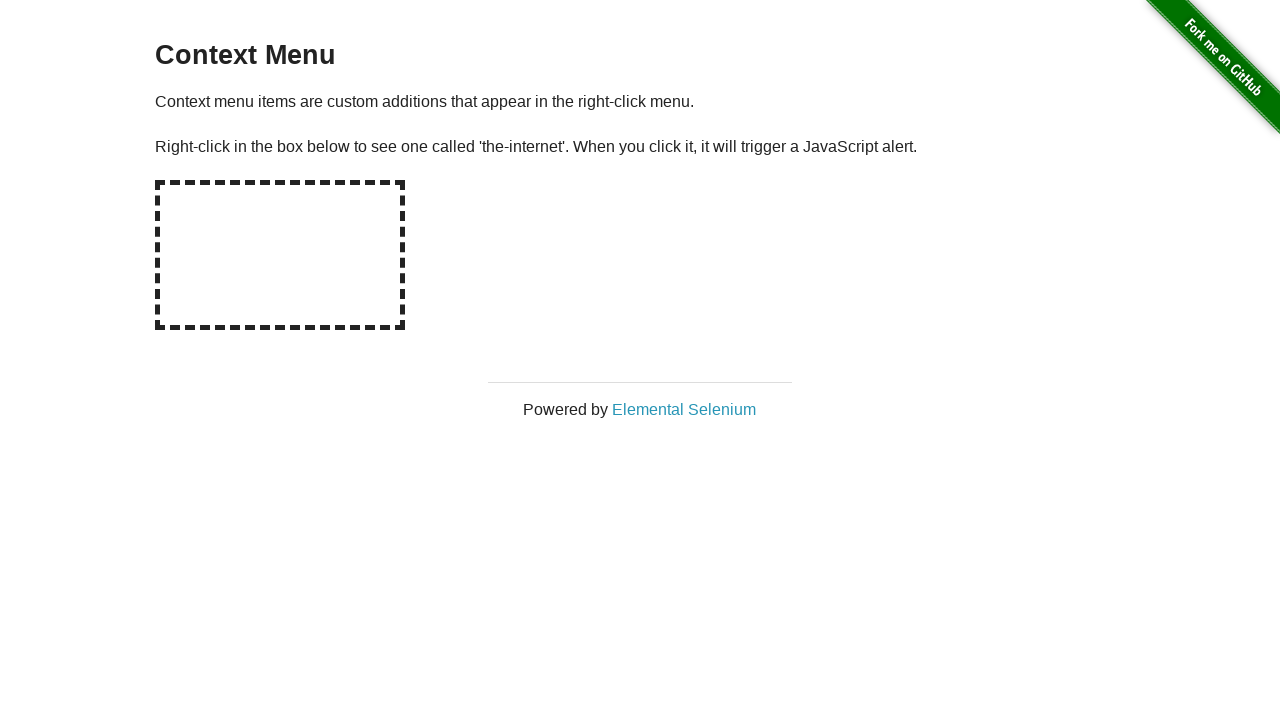

Clicked Elemental Selenium link and waited for new page to open at (684, 409) on text='Elemental Selenium'
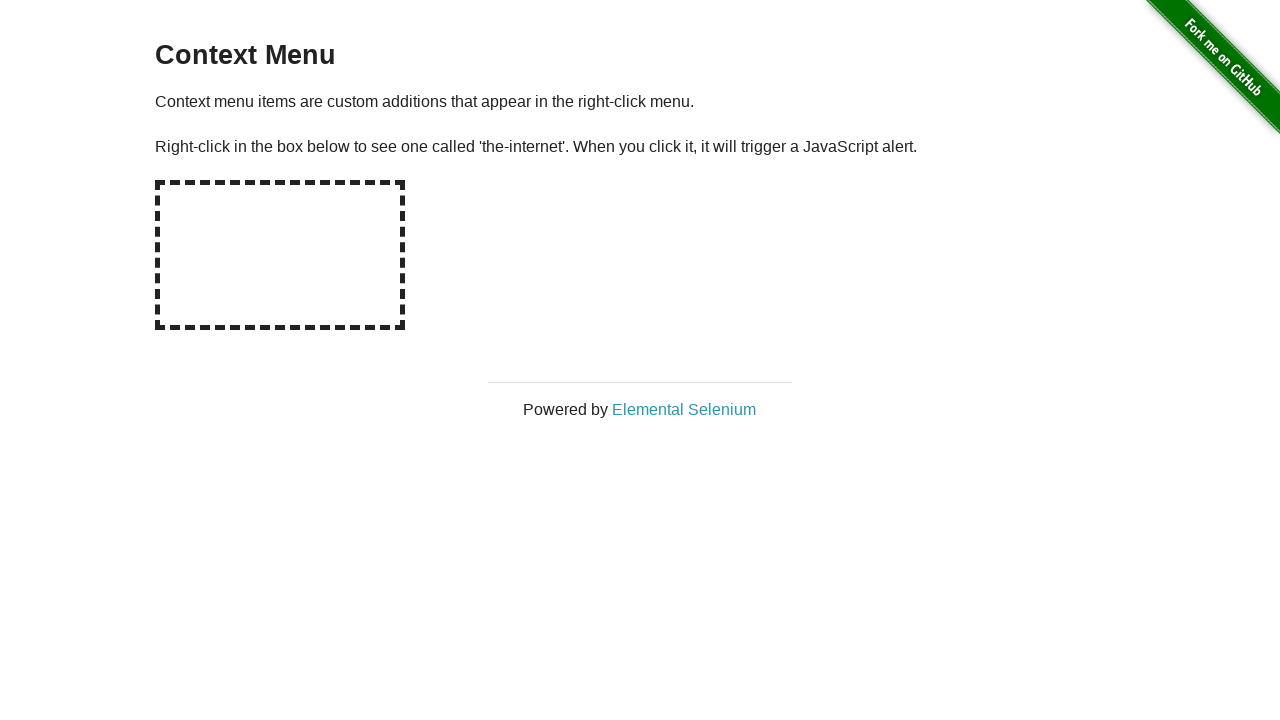

Switched to the newly opened page
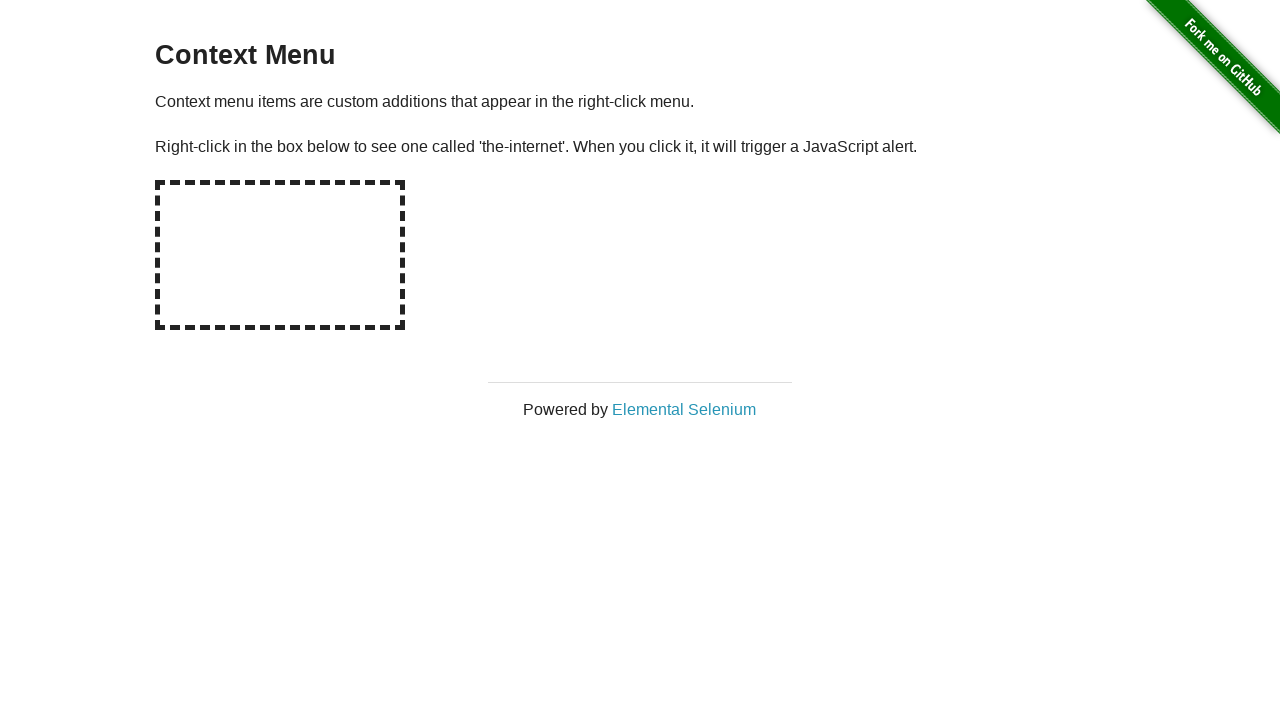

Waited for h1 element to be visible on the new page
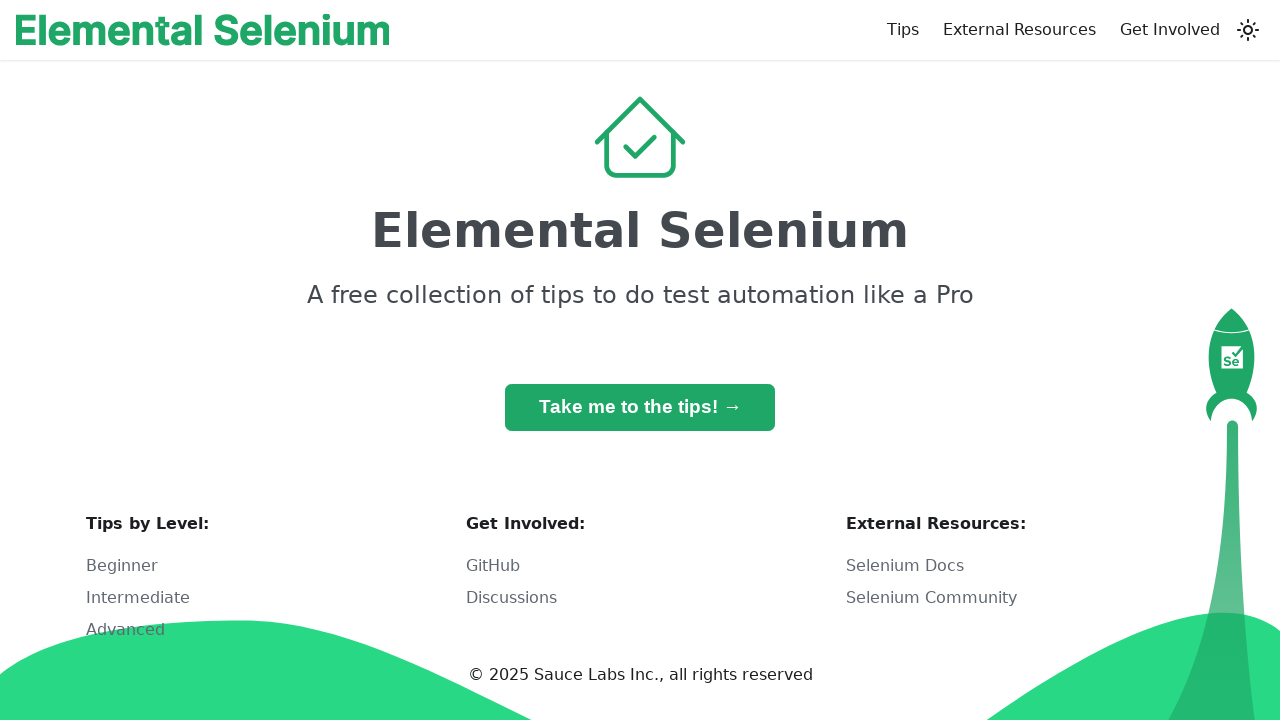

Verified h1 element contains 'Elemental Selenium' text
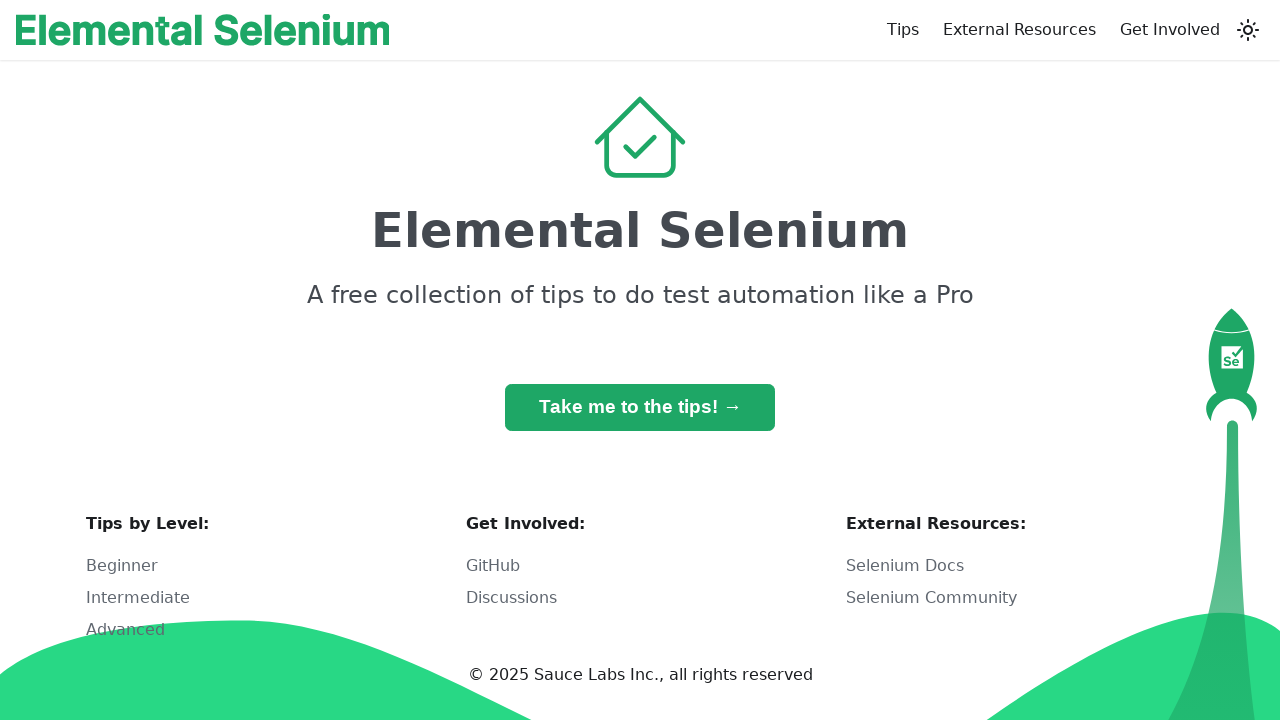

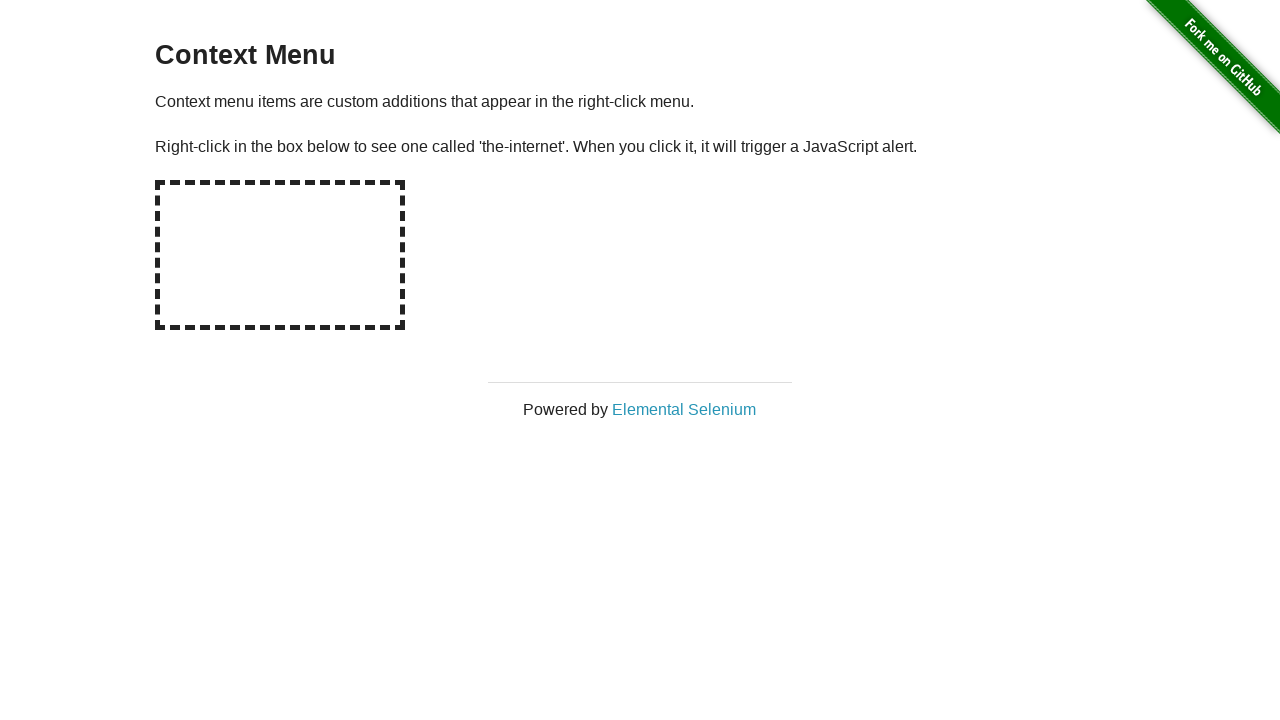